Tests JavaScript execution capabilities by filling a text area, retrieving page title, and performing scroll operations on the page

Starting URL: http://omayo.blogspot.com/

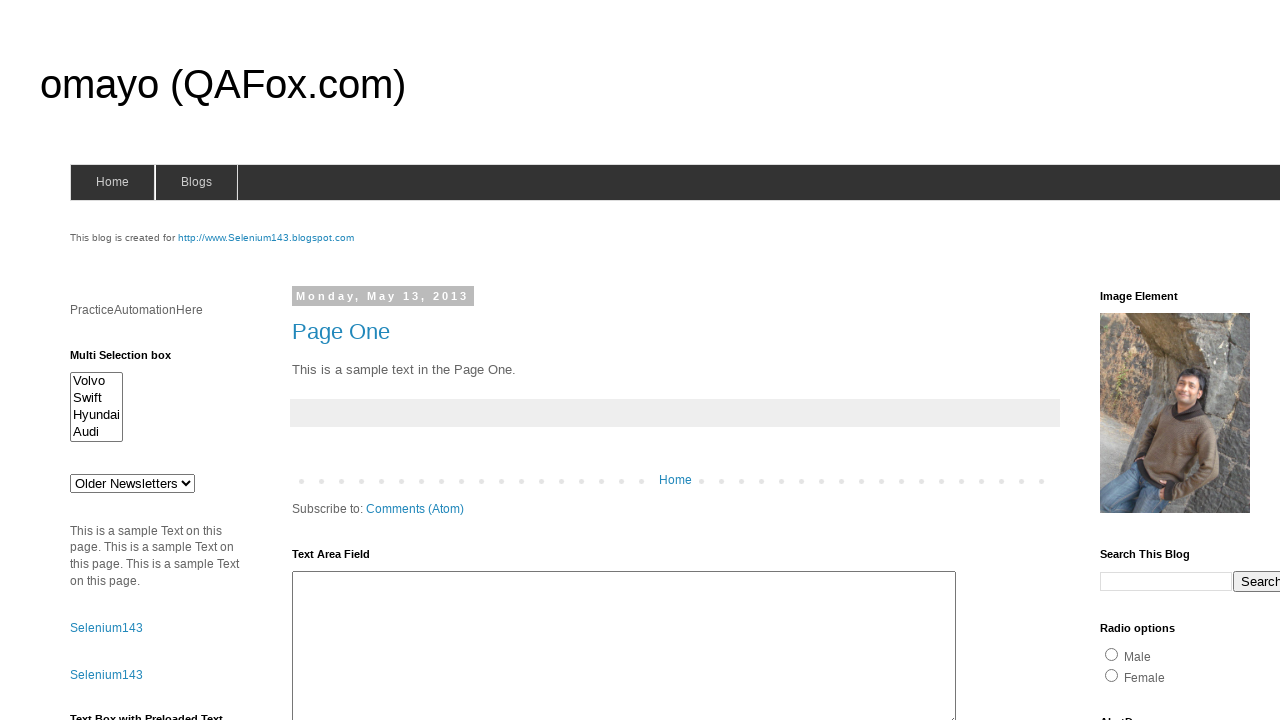

Filled text area with email 'kannathasan@gmail.com' using JavaScript execution
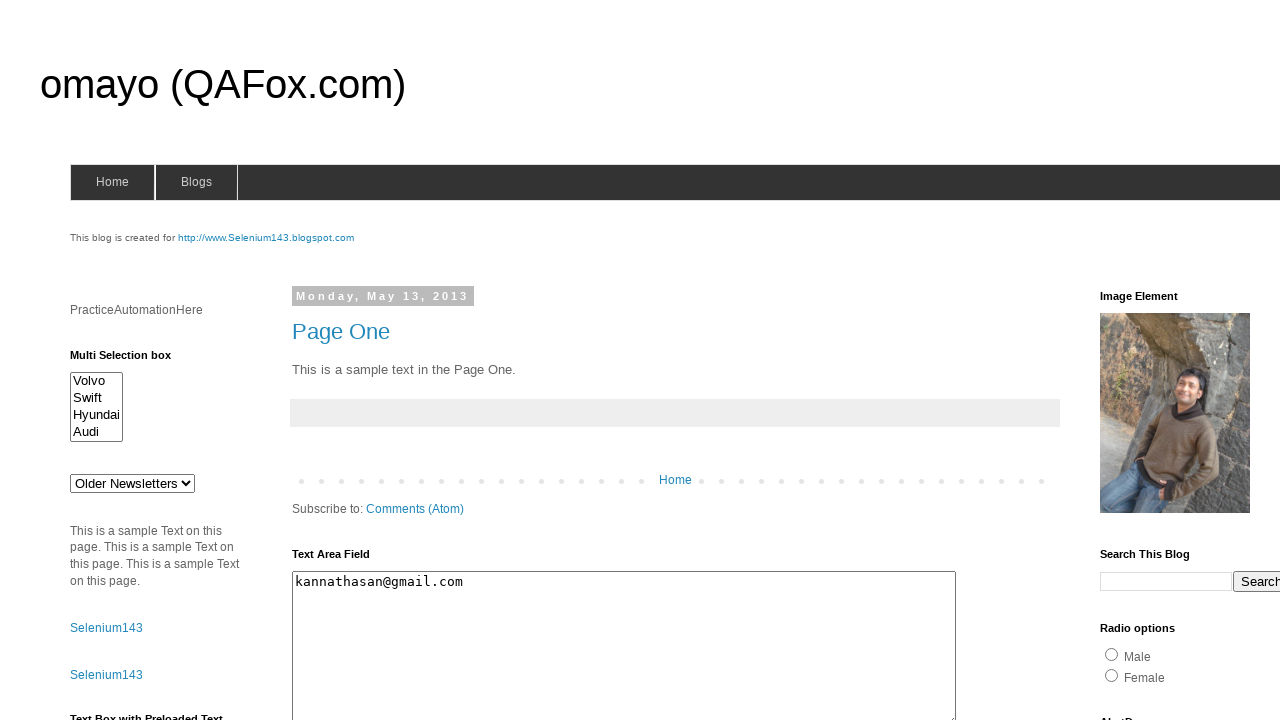

Retrieved page title: 'omayo (QAFox.com)' using JavaScript execution
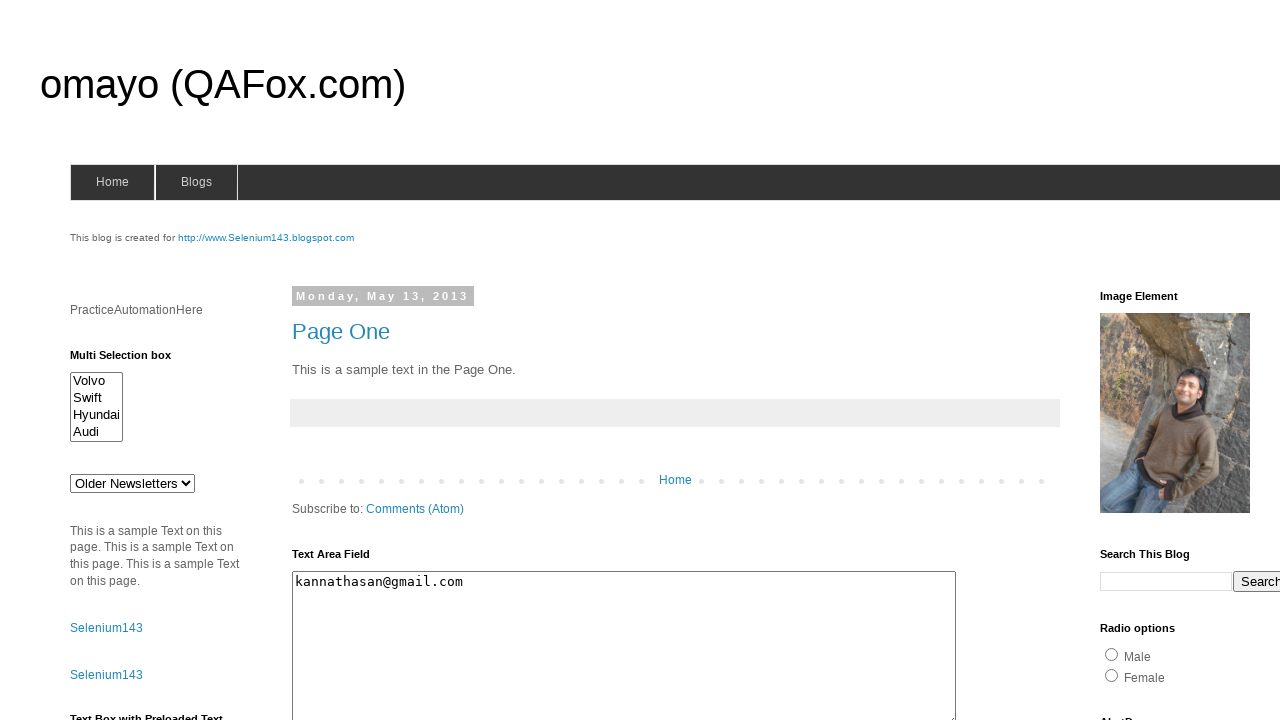

Scrolled down the page by 600 pixels using JavaScript execution
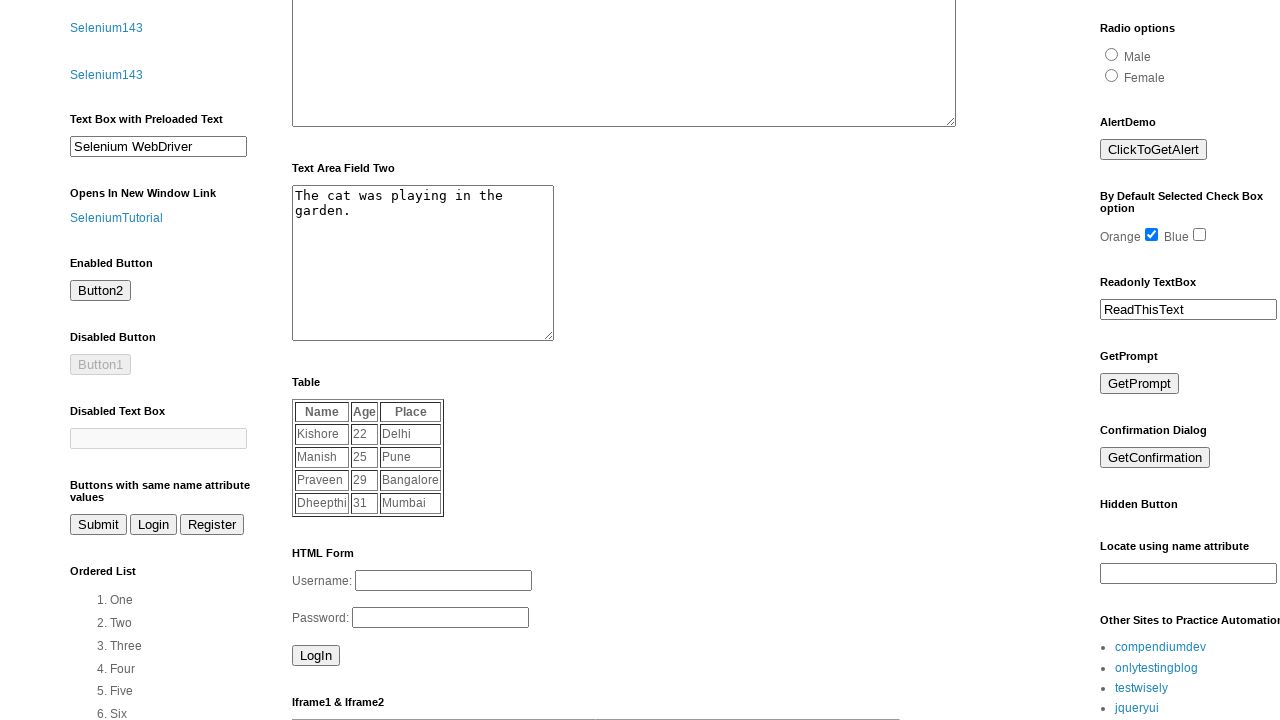

Waited 3 seconds after scrolling down
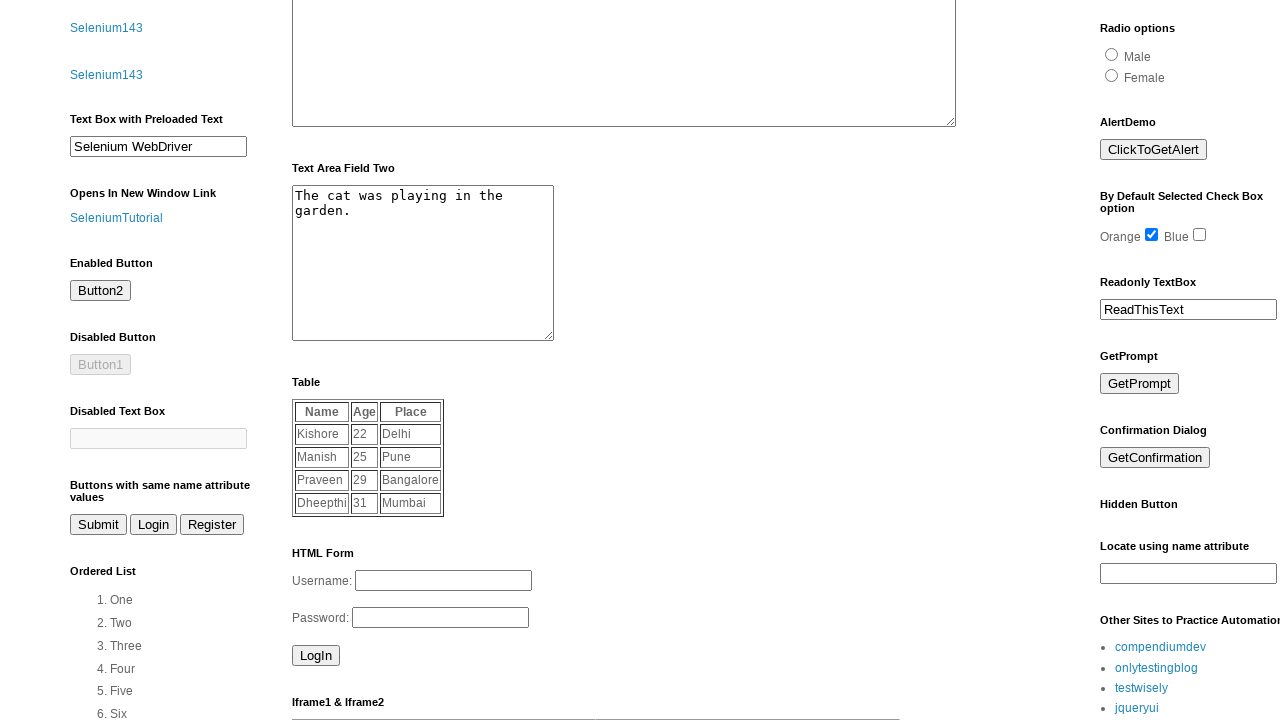

Scrolled up the page by 300 pixels using JavaScript execution
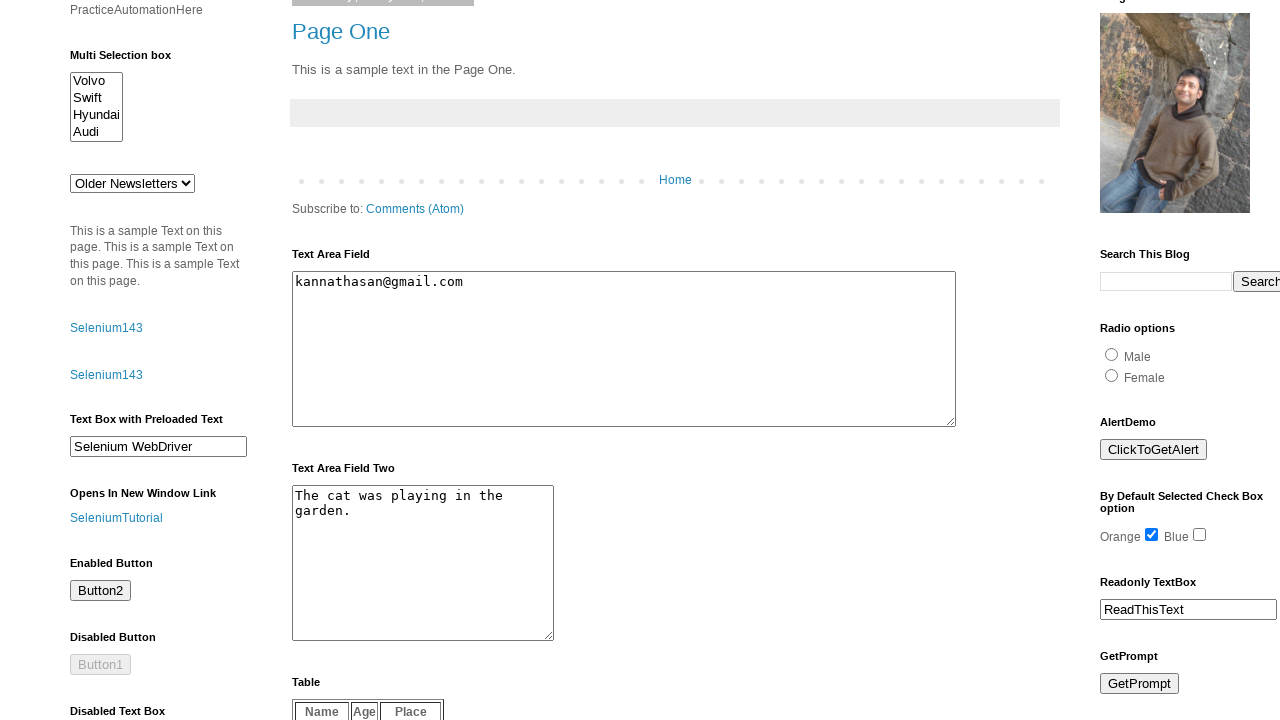

Waited 3 seconds after scrolling up
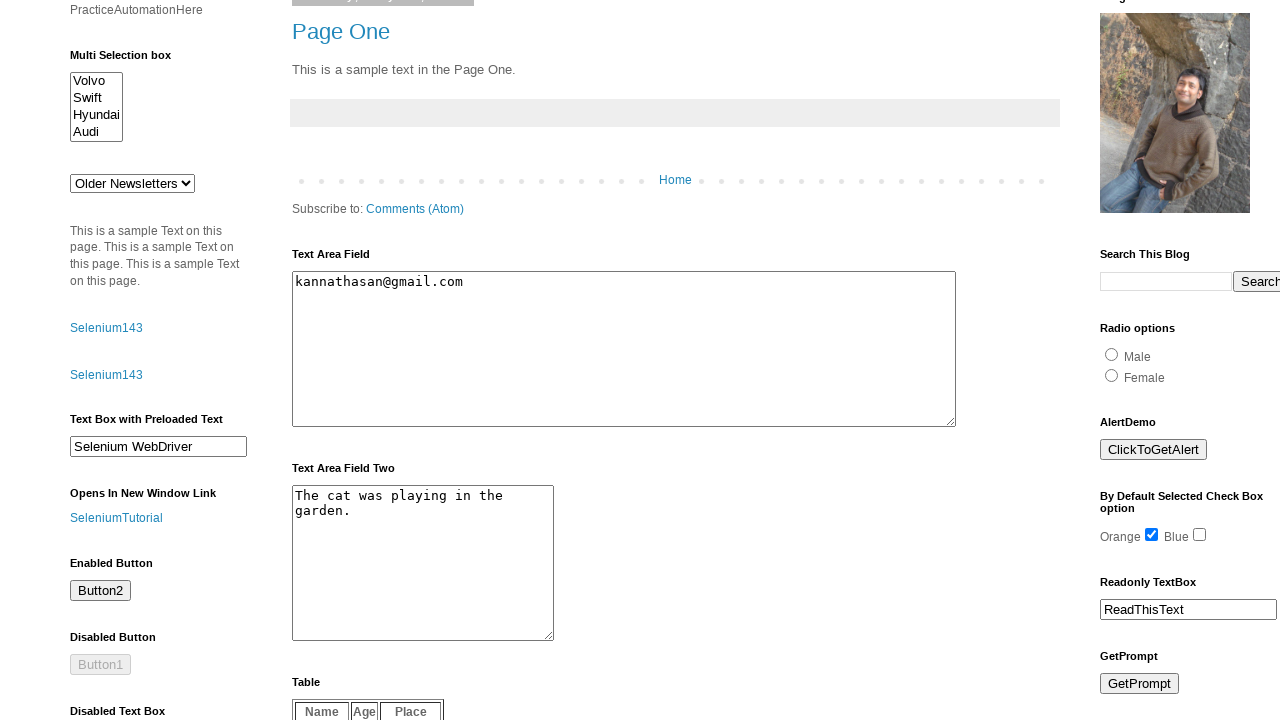

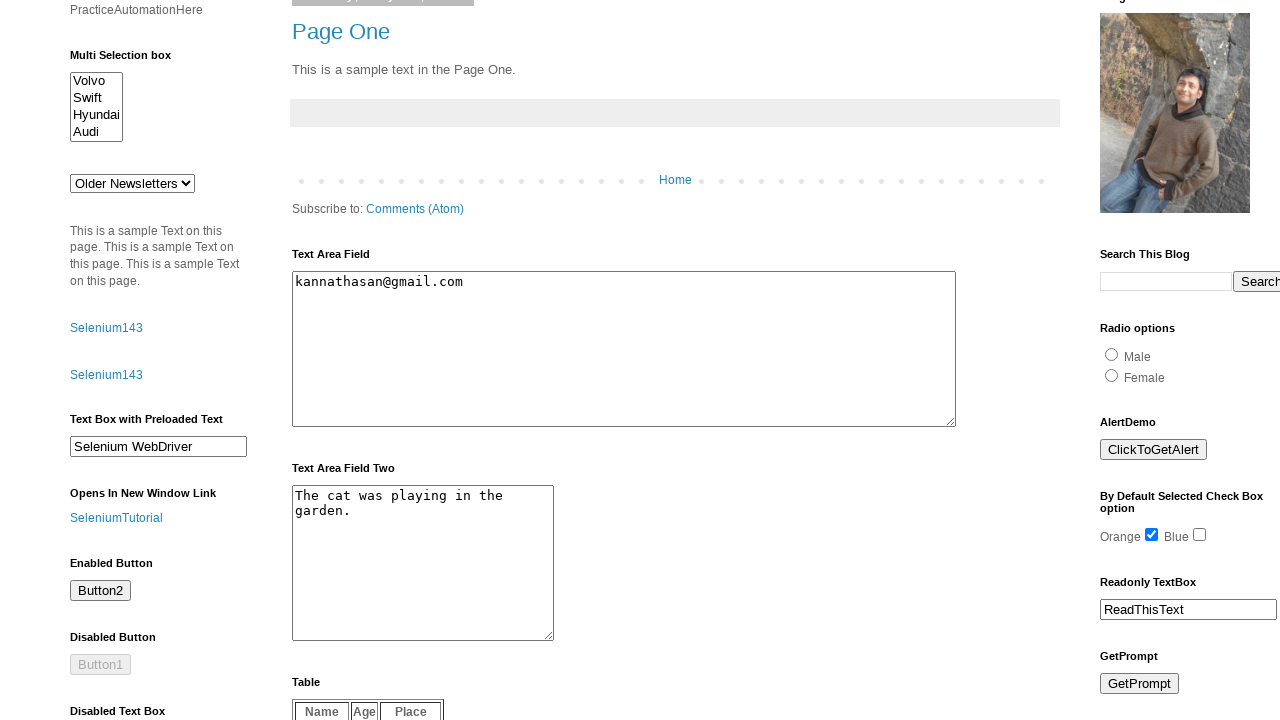